Tests single-select dropdown functionality by selecting a country option from a dropdown menu and verifying the dropdown behavior

Starting URL: https://demoapps.qspiders.com/ui/dropdown?sublist=0

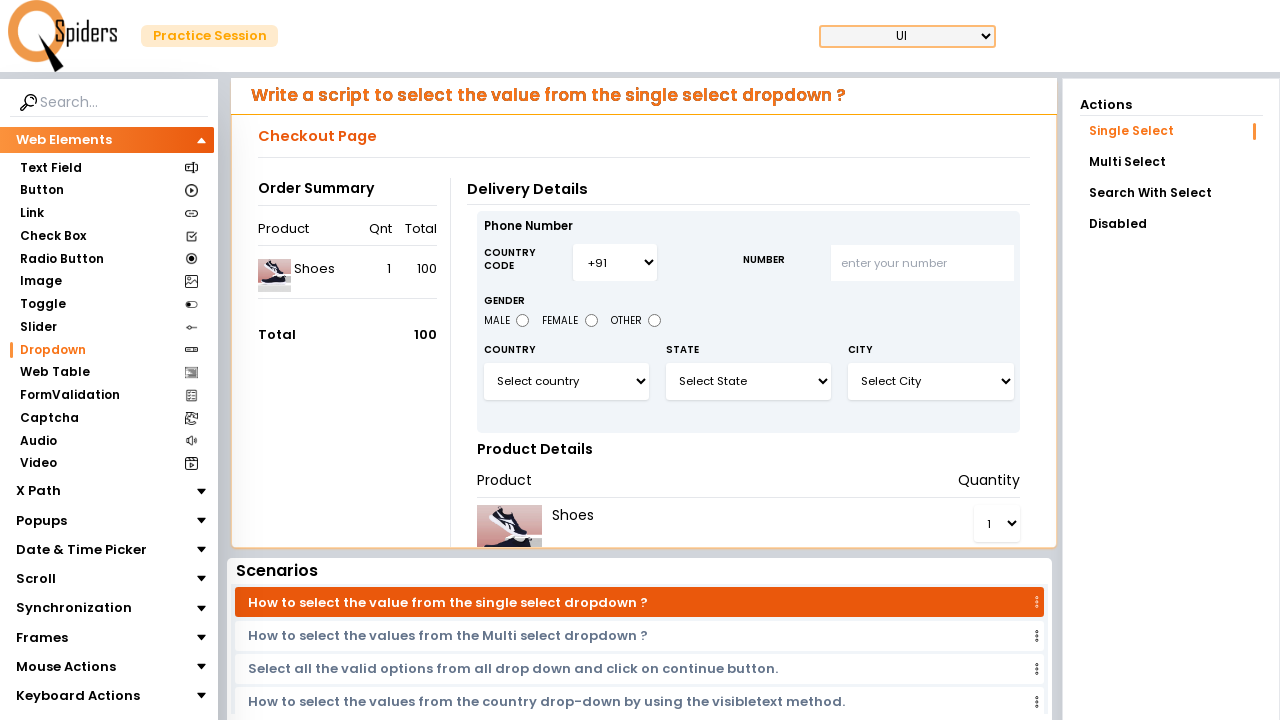

Country dropdown element is visible
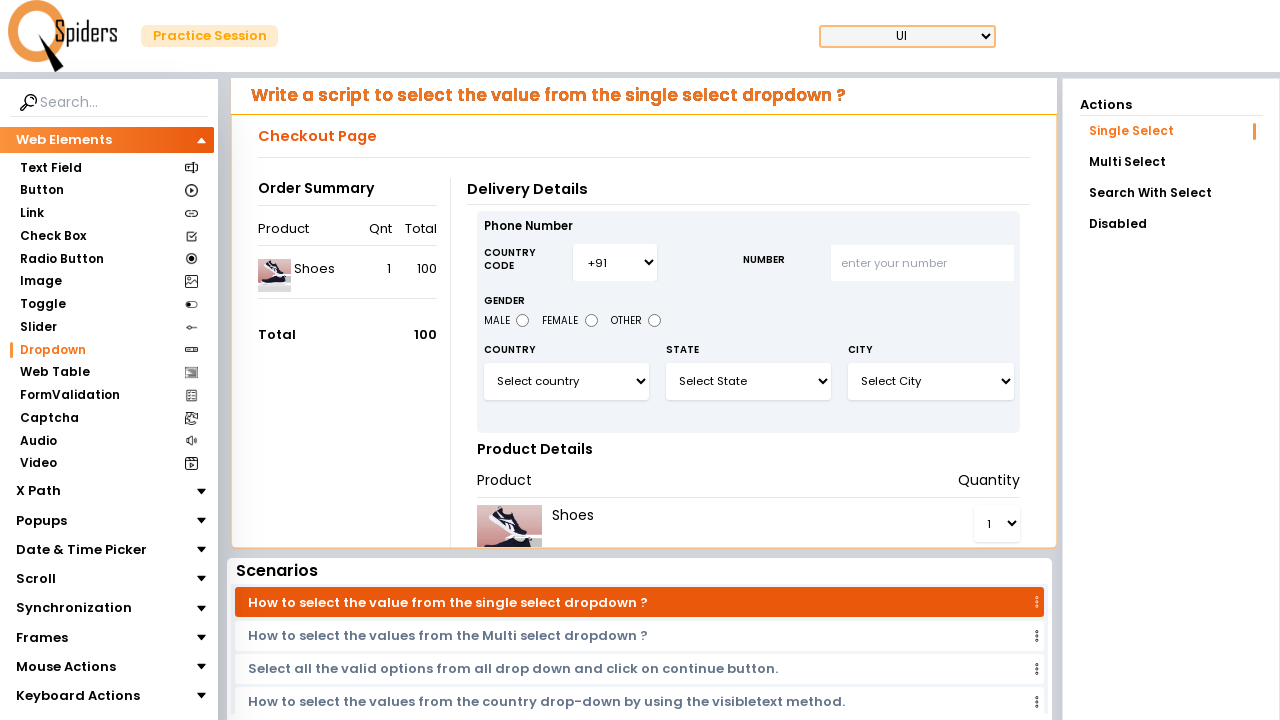

Selected 'Germany' from the country dropdown on #select3
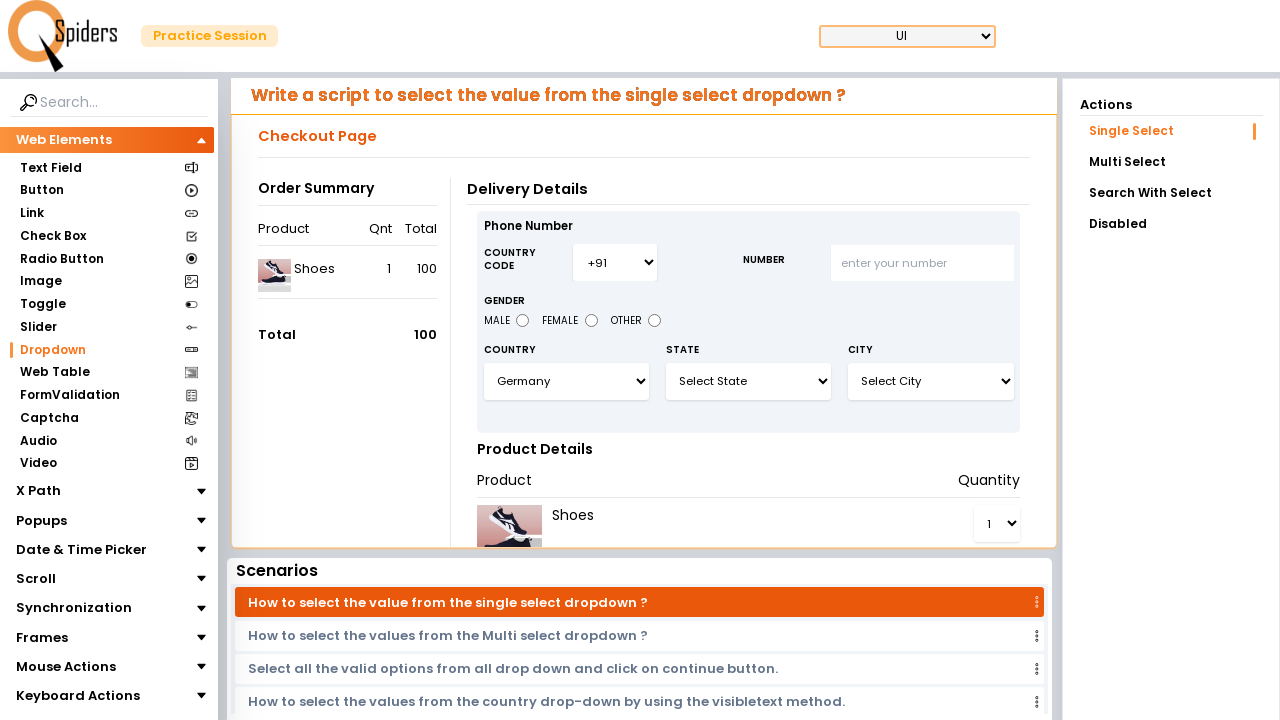

Verified that a country option has been selected in the dropdown
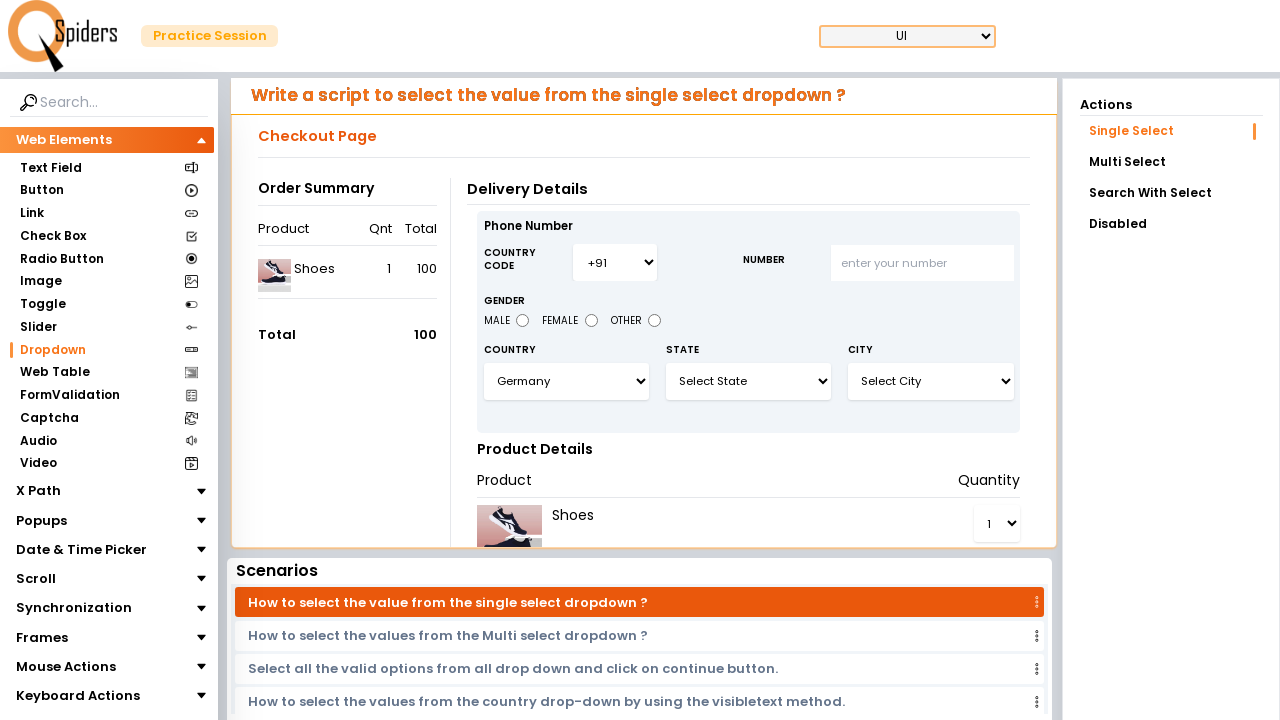

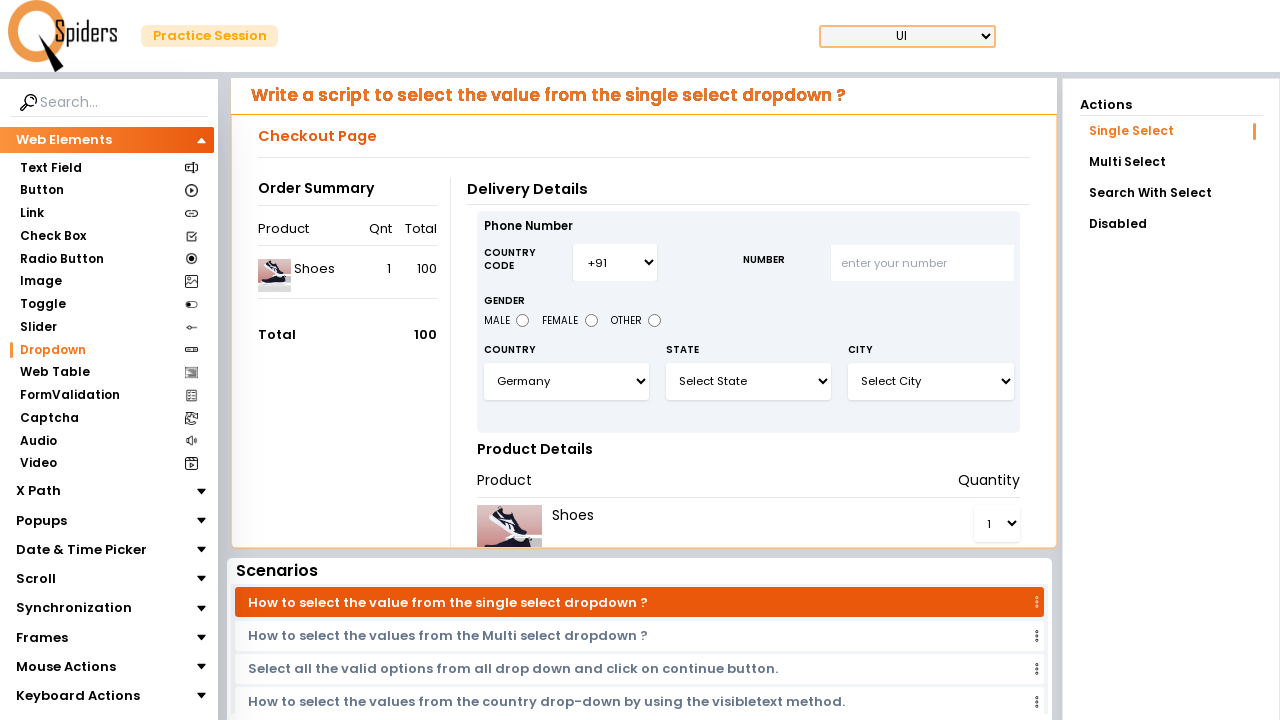